Tests a registration form by filling in randomly generated personal information including name, email, phone, and selecting from dropdown menus

Starting URL: https://demo.automationtesting.in/Register.html

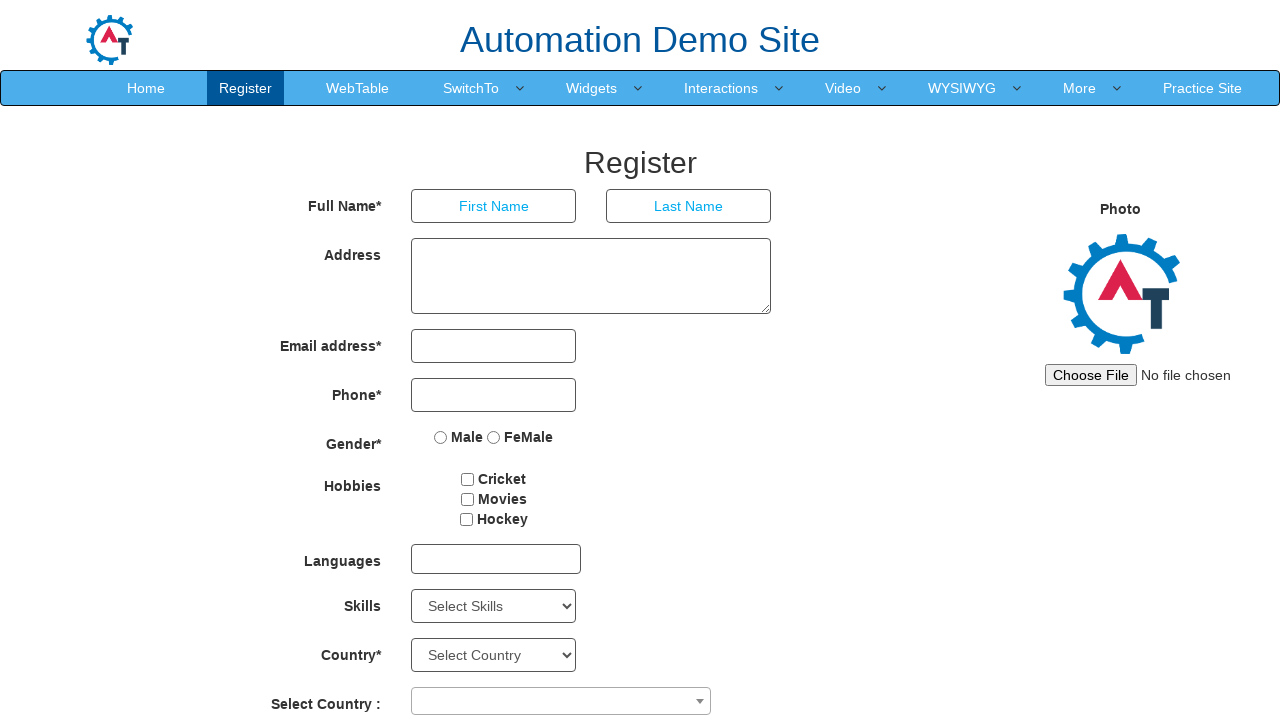

Filled first name field with 'Alexandra' on input[ng-model="FirstName"]
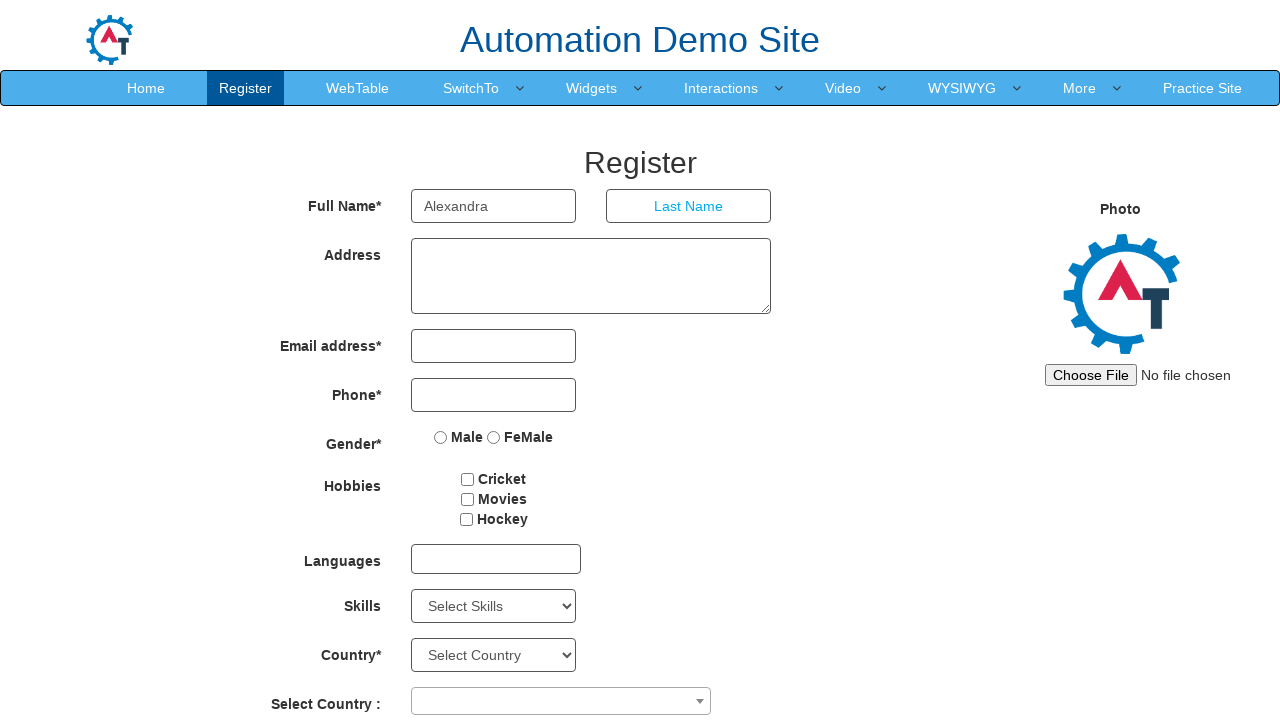

Filled last name field with 'Johnson' on input[ng-model="LastName"]
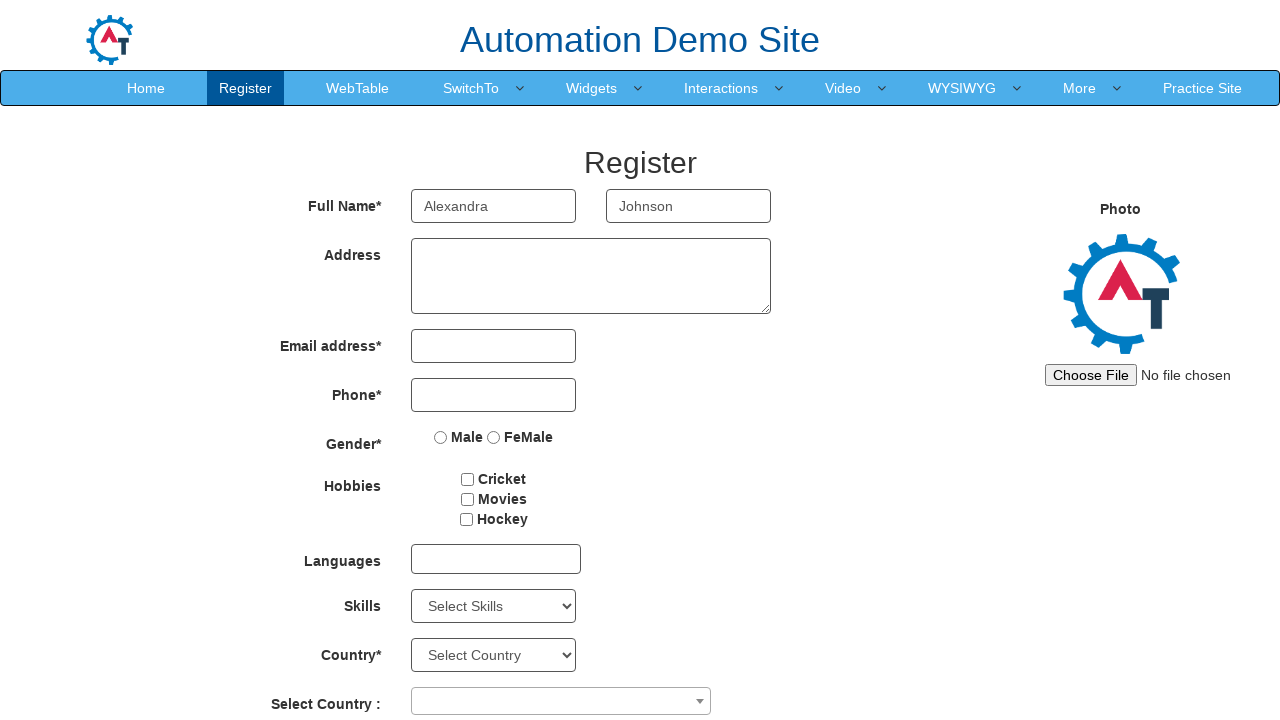

Filled email address field with 'alexandra.johnson@example.com' on input[ng-model="EmailAdress"]
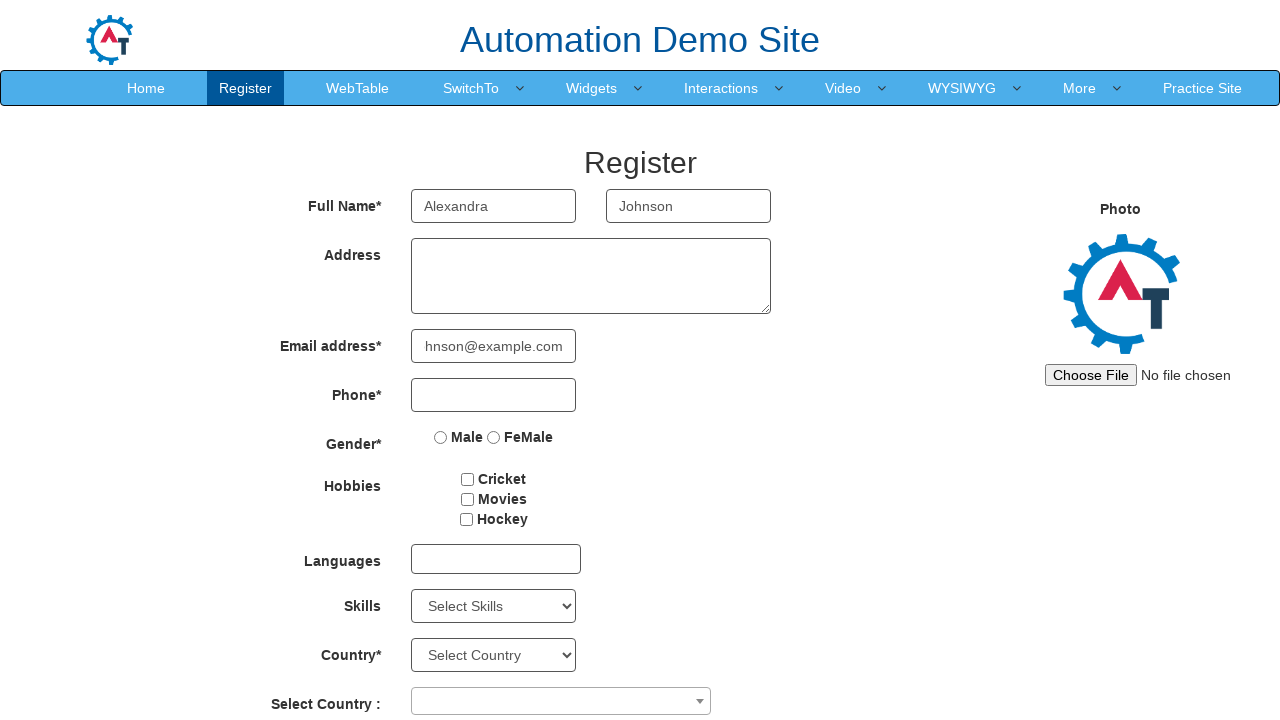

Filled phone number field with '555-123-4567' on input[ng-model="Phone"]
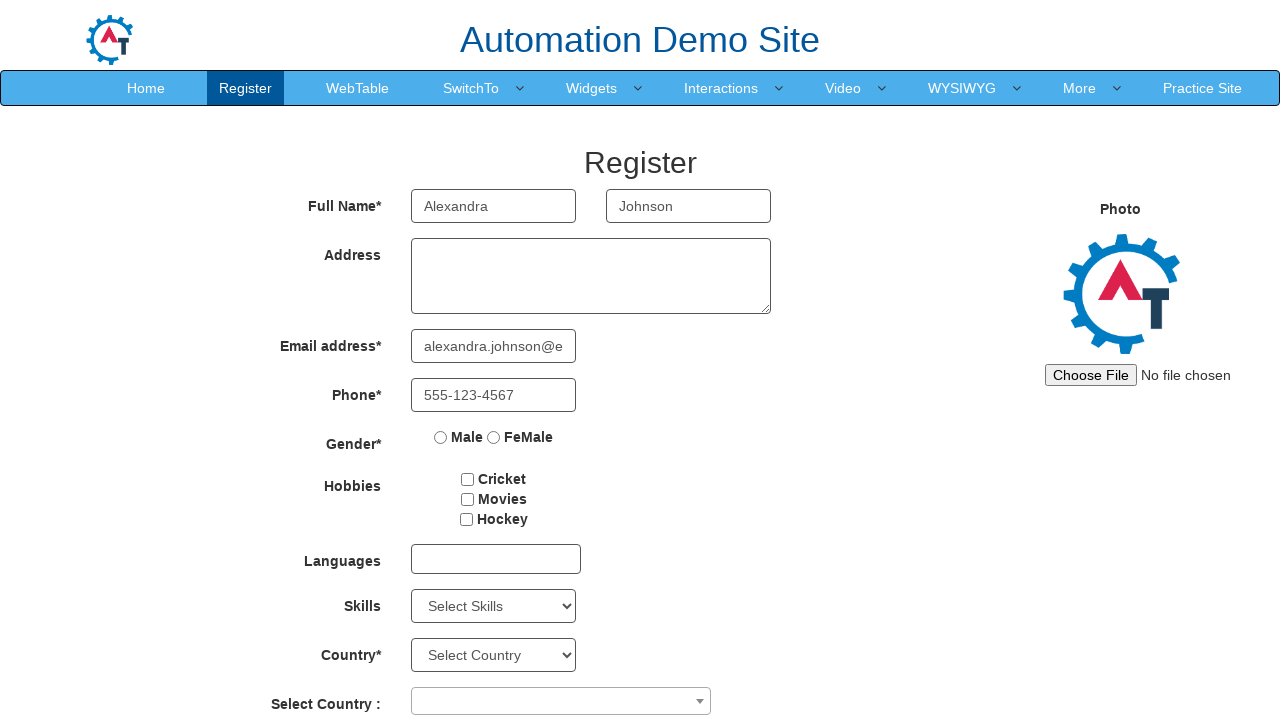

Clicked multi-select language dropdown at (496, 559) on #msdd
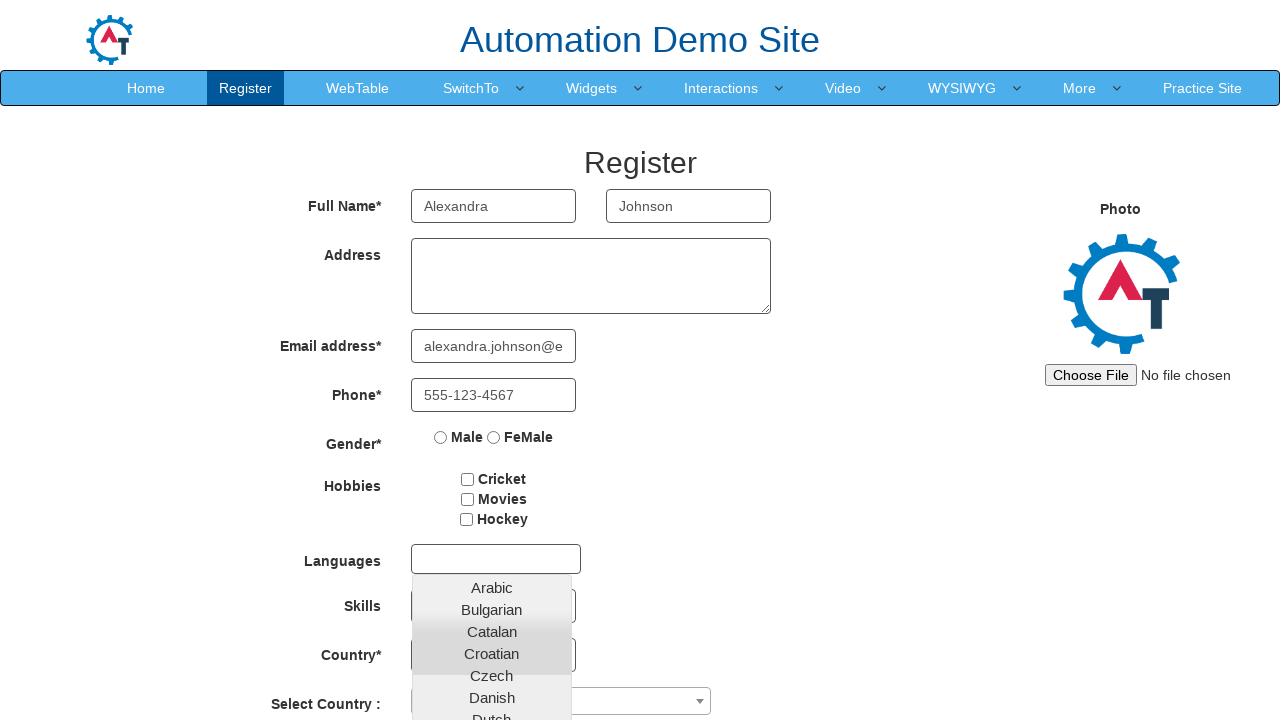

Selected English from language dropdown at (492, 457) on xpath=//li//a[text()="English"]
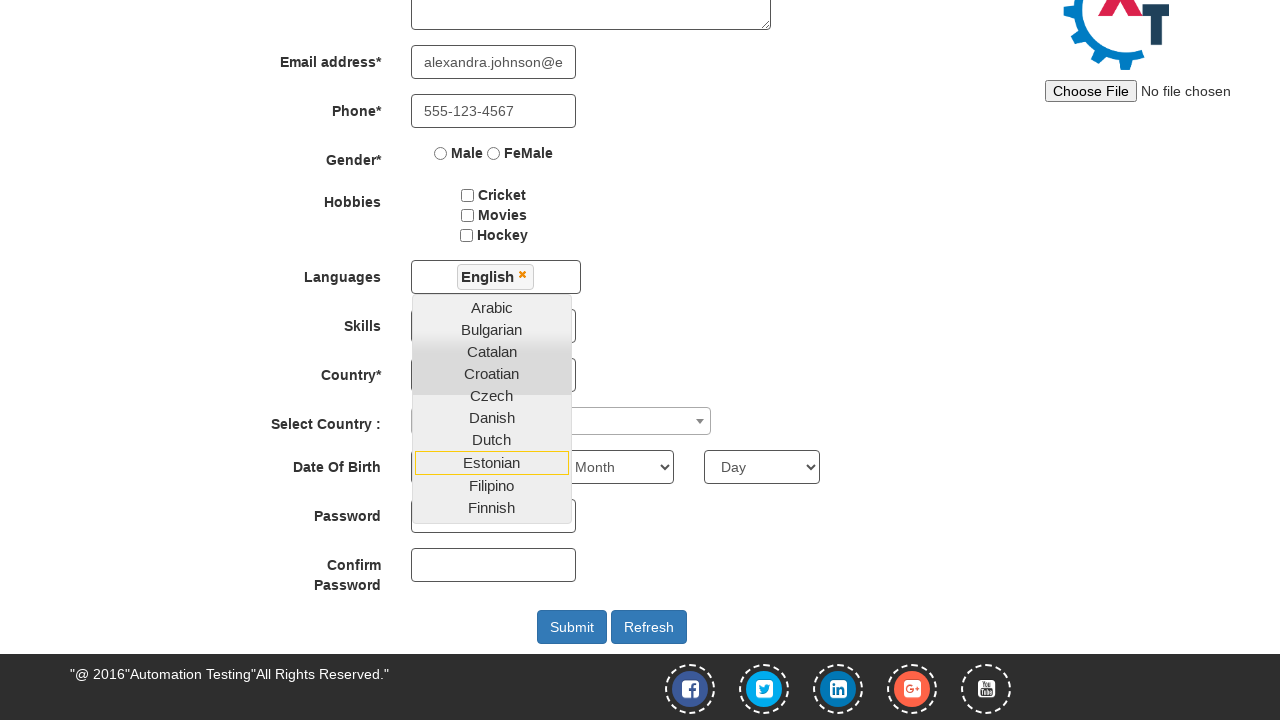

Selected French from language dropdown at (492, 514) on xpath=//li//a[text()="French"]
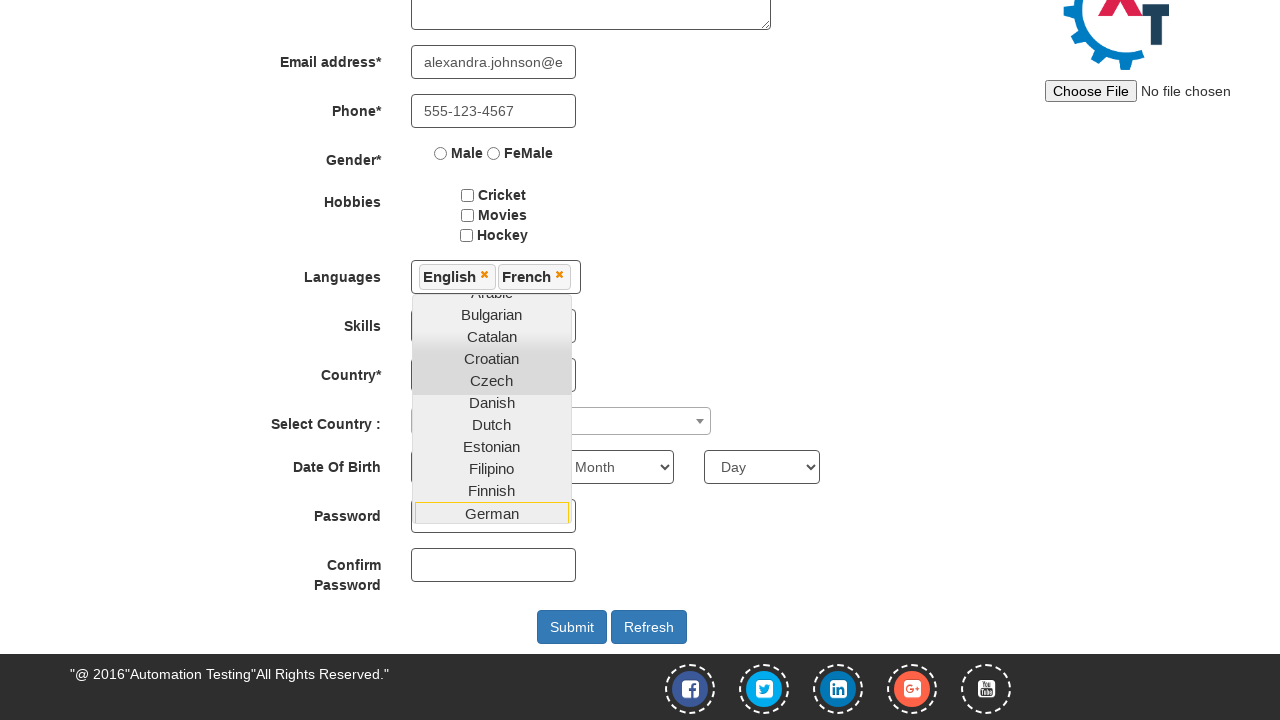

Selected Spanish from language dropdown at (492, 408) on xpath=//li//a[text()="Spanish"]
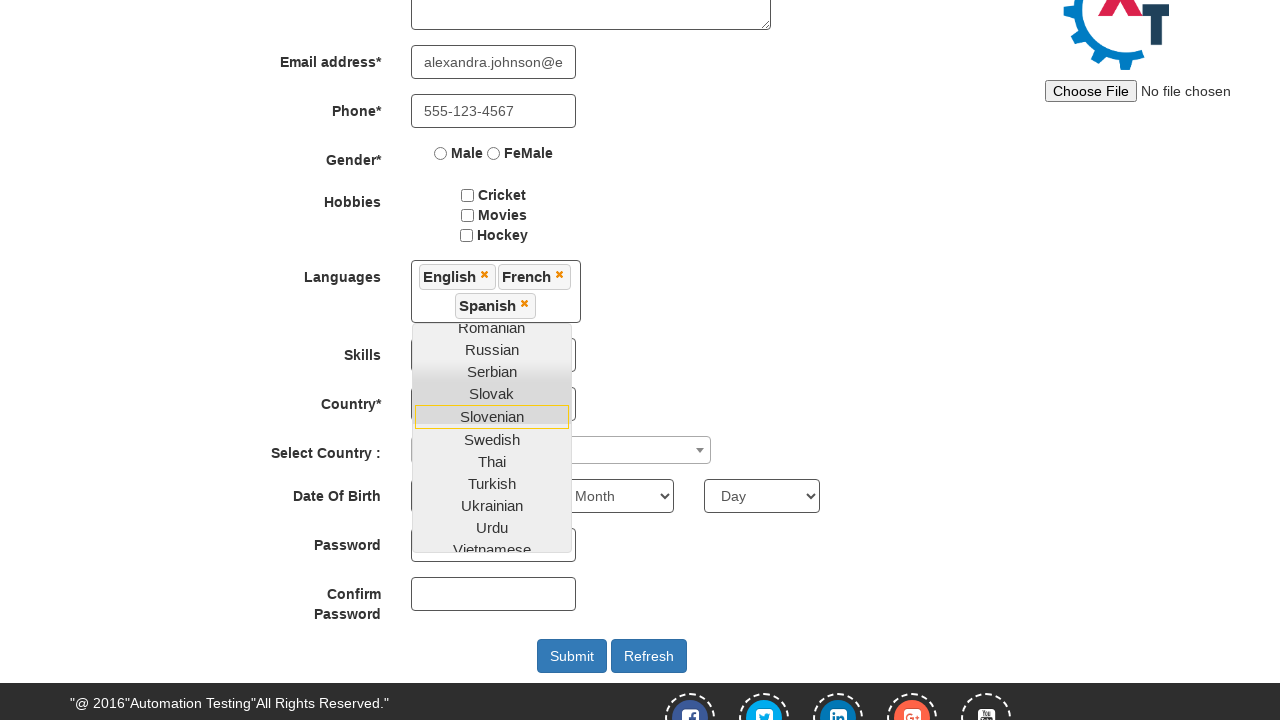

Selected Dutch from language dropdown at (492, 437) on xpath=//li//a[text()="Dutch"]
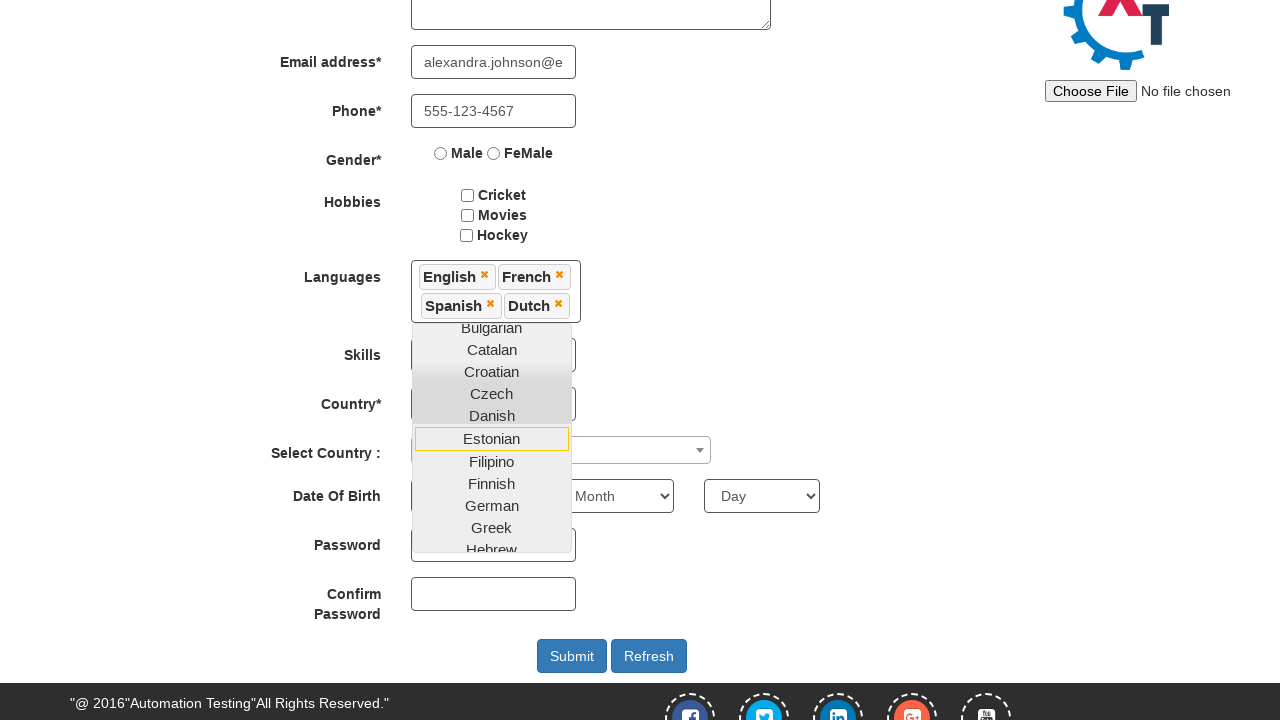

Selected Greek from language dropdown at (492, 527) on xpath=//li//a[text()="Greek"]
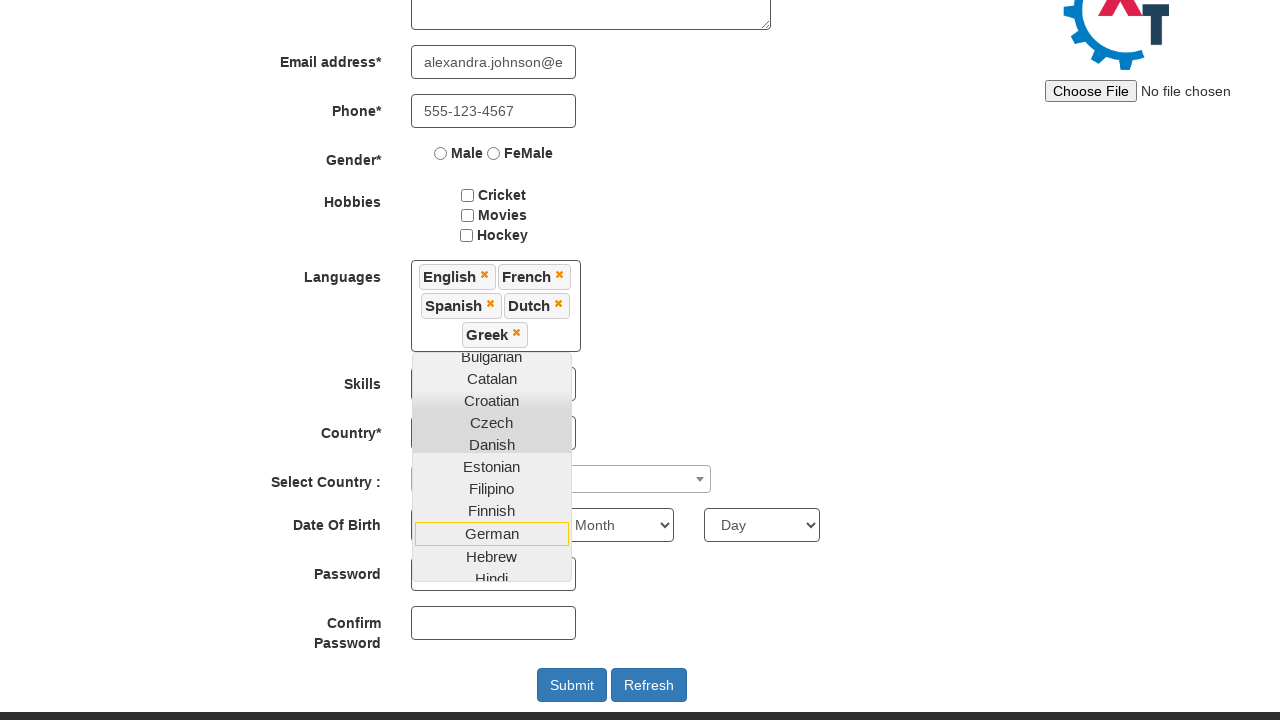

Selected Hebrew from language dropdown at (492, 556) on xpath=//li//a[text()="Hebrew"]
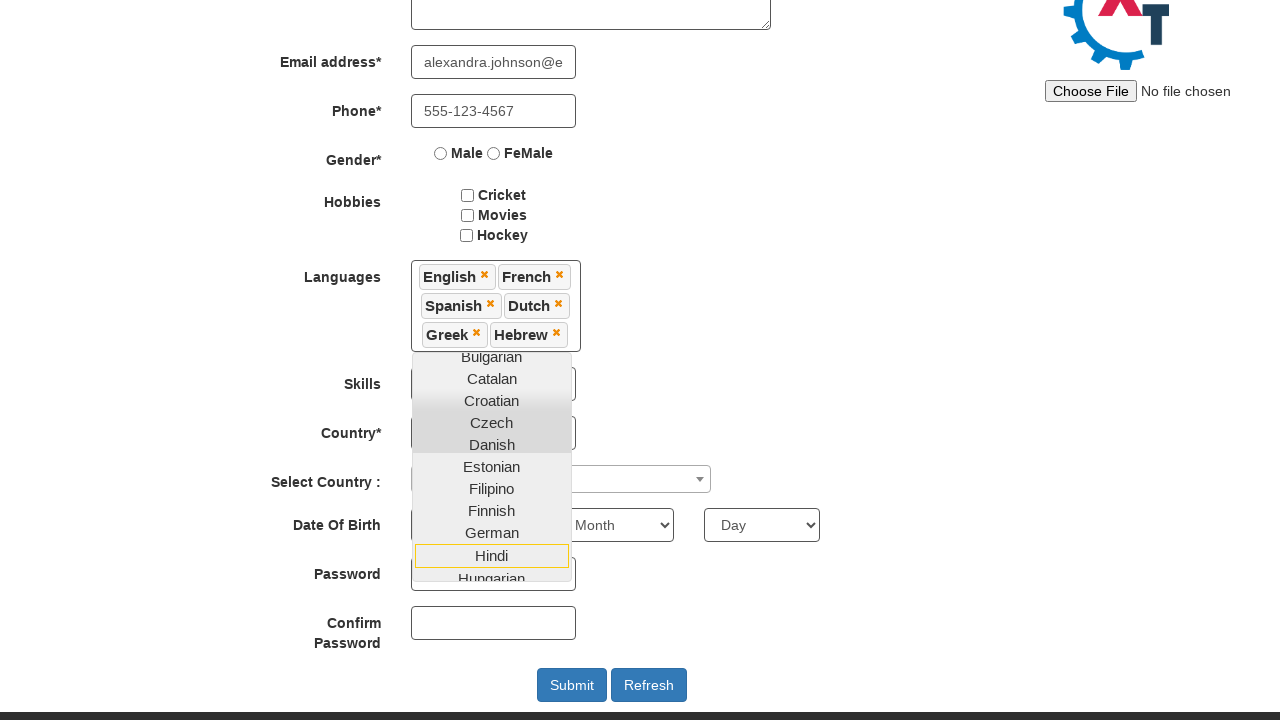

Selected skill at index 20 from Skills dropdown on #Skills
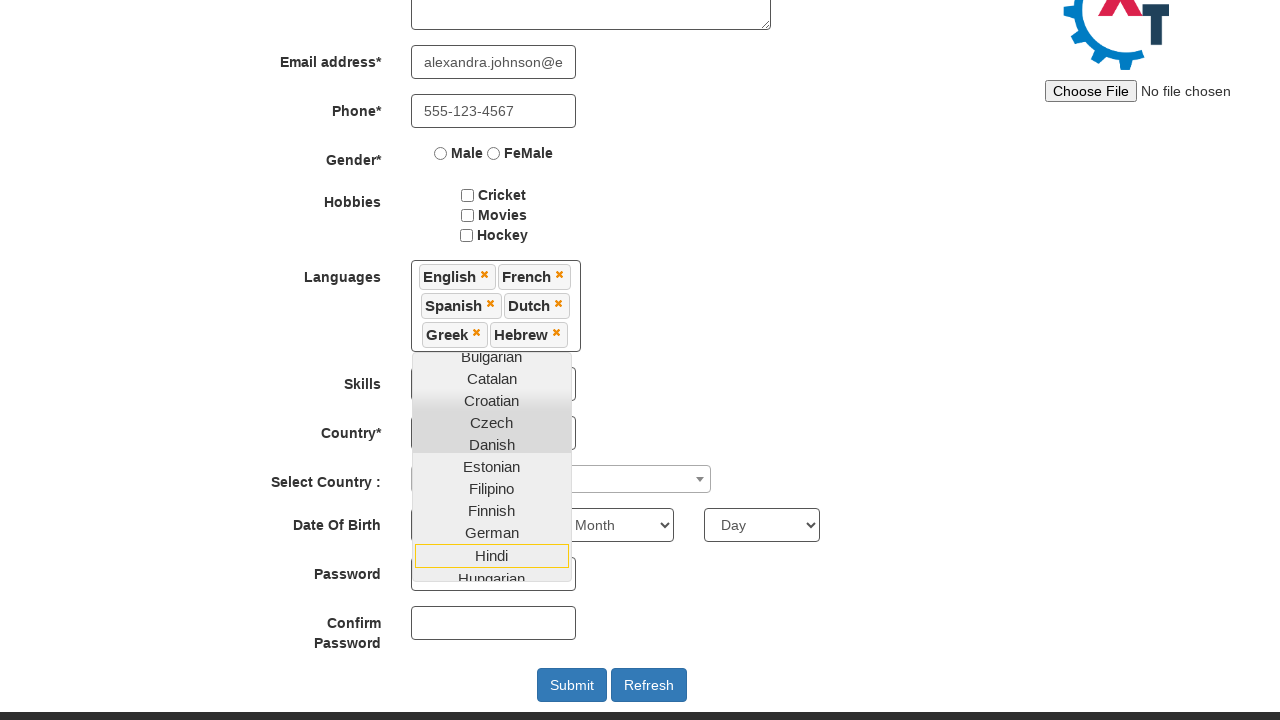

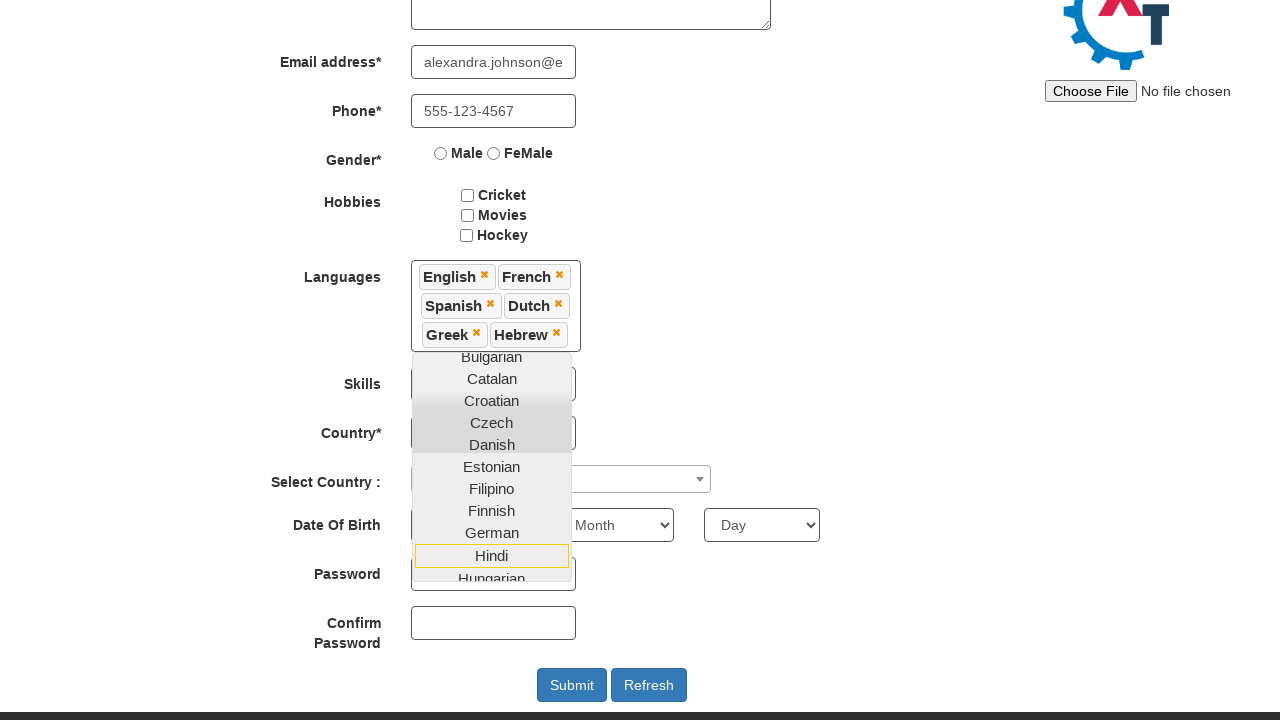